Tests hover functionality on user profile avatars by hovering over each of three user images to reveal hidden information, then clicking through to verify the profile links work correctly (no 404 errors).

Starting URL: https://the-internet.herokuapp.com/hovers

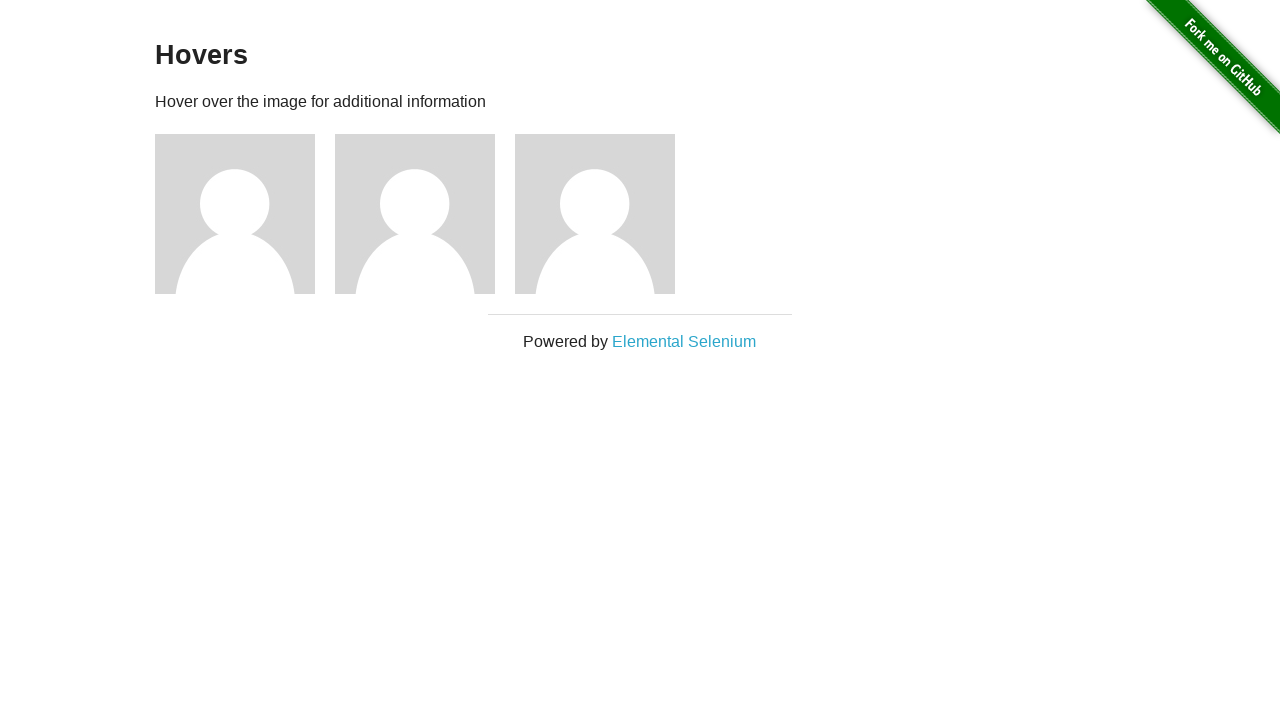

Hovered over first user avatar to reveal hidden information at (235, 214) on (//img[@alt='User Avatar'])[1]
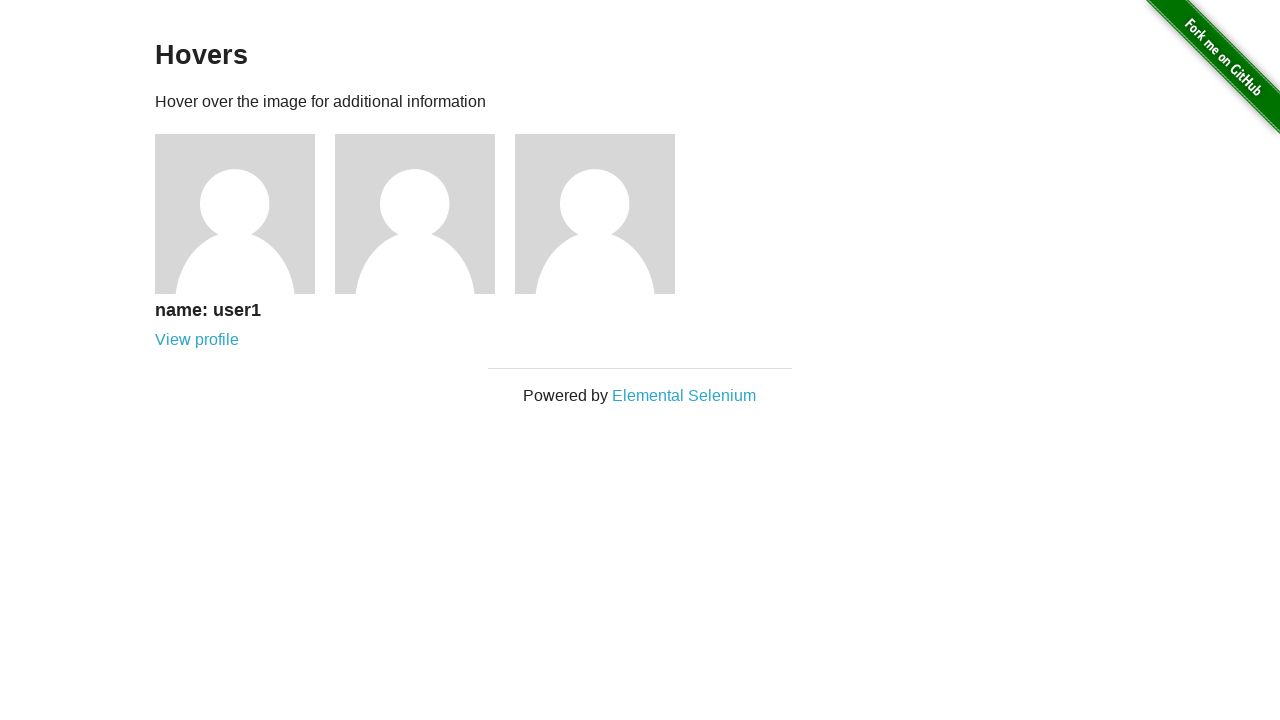

User1 hover information became visible
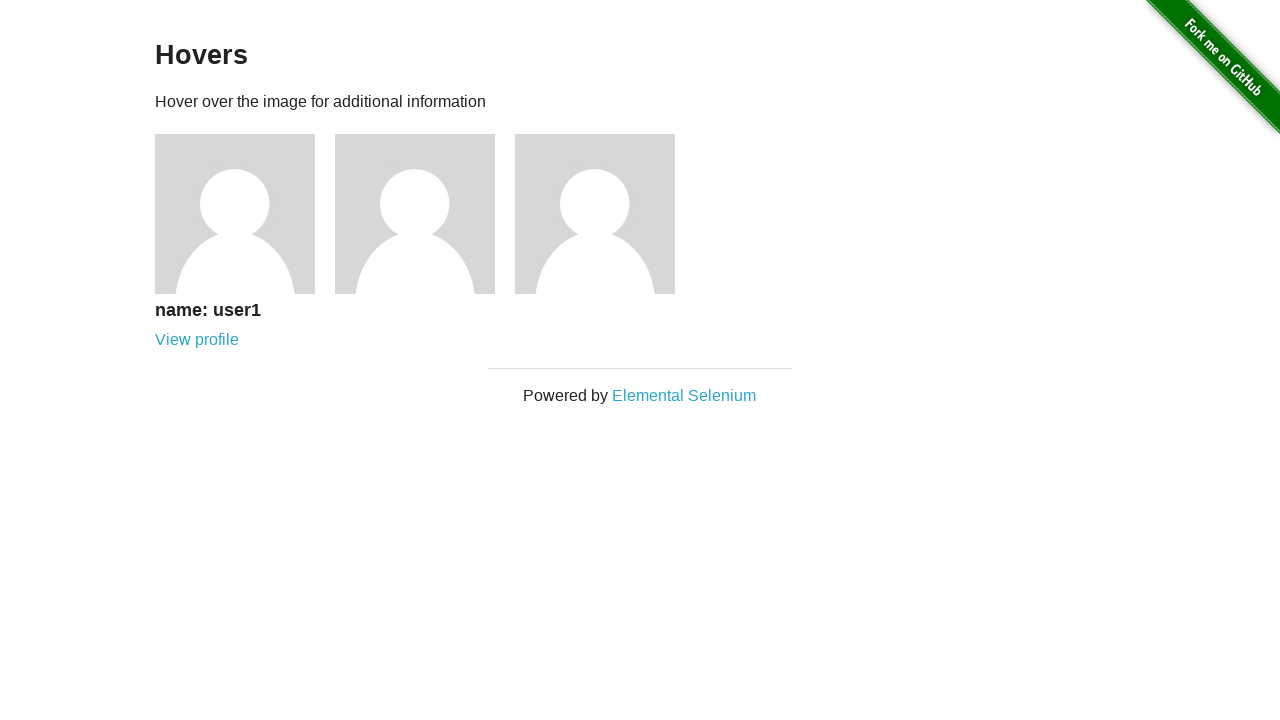

Clicked on user1 profile link at (197, 340) on a[href='/users/1']
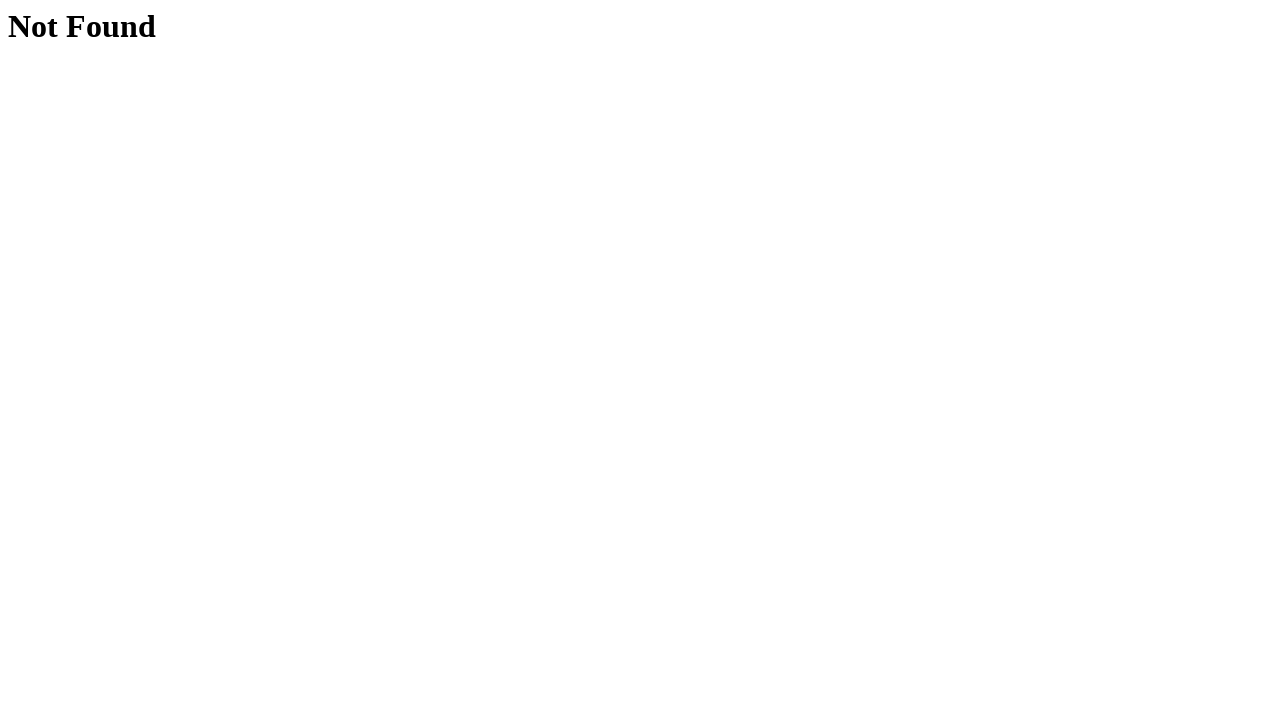

User1 profile page loaded successfully (no 404 error)
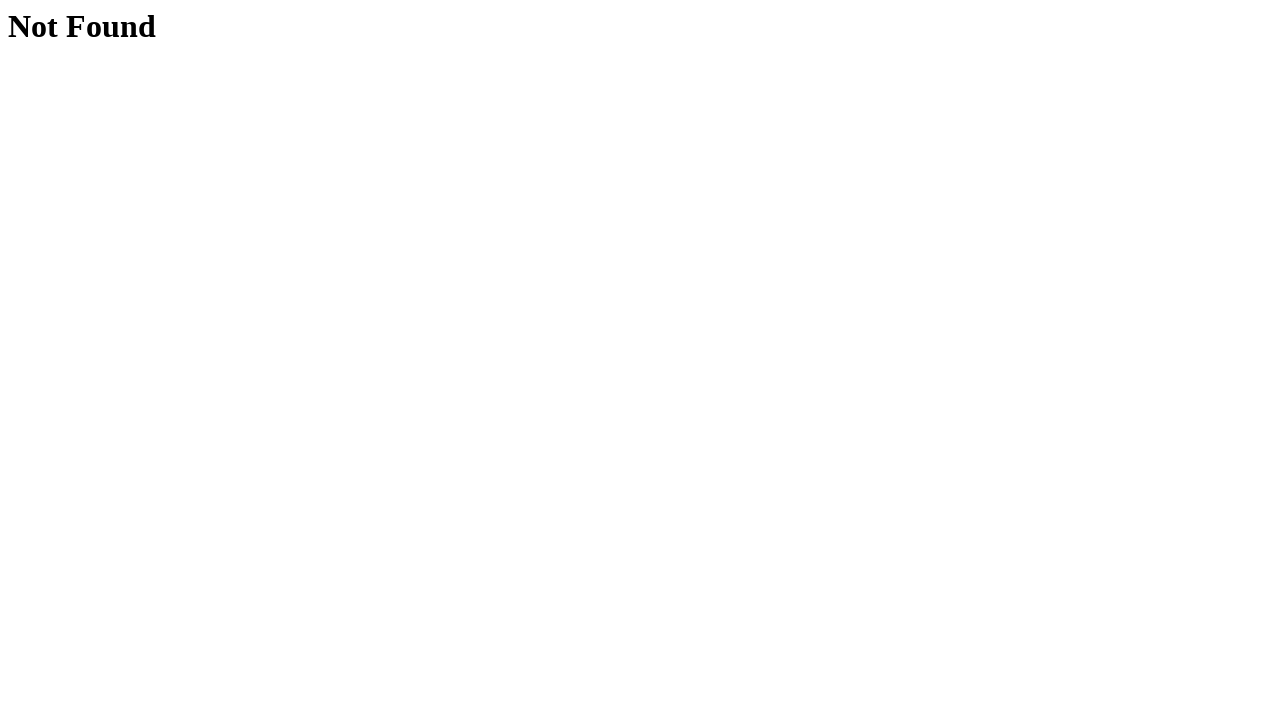

Navigated back to hovers page
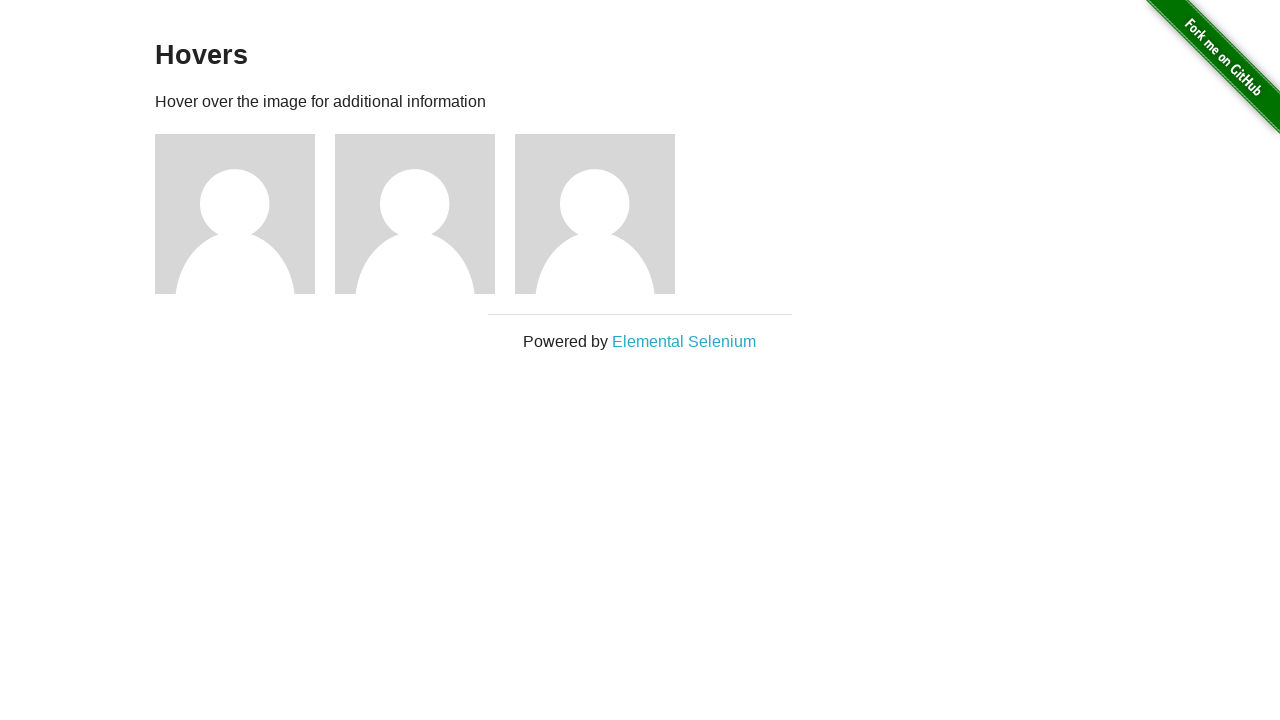

Hovered over second user avatar to reveal hidden information at (415, 214) on (//img[@alt='User Avatar'])[2]
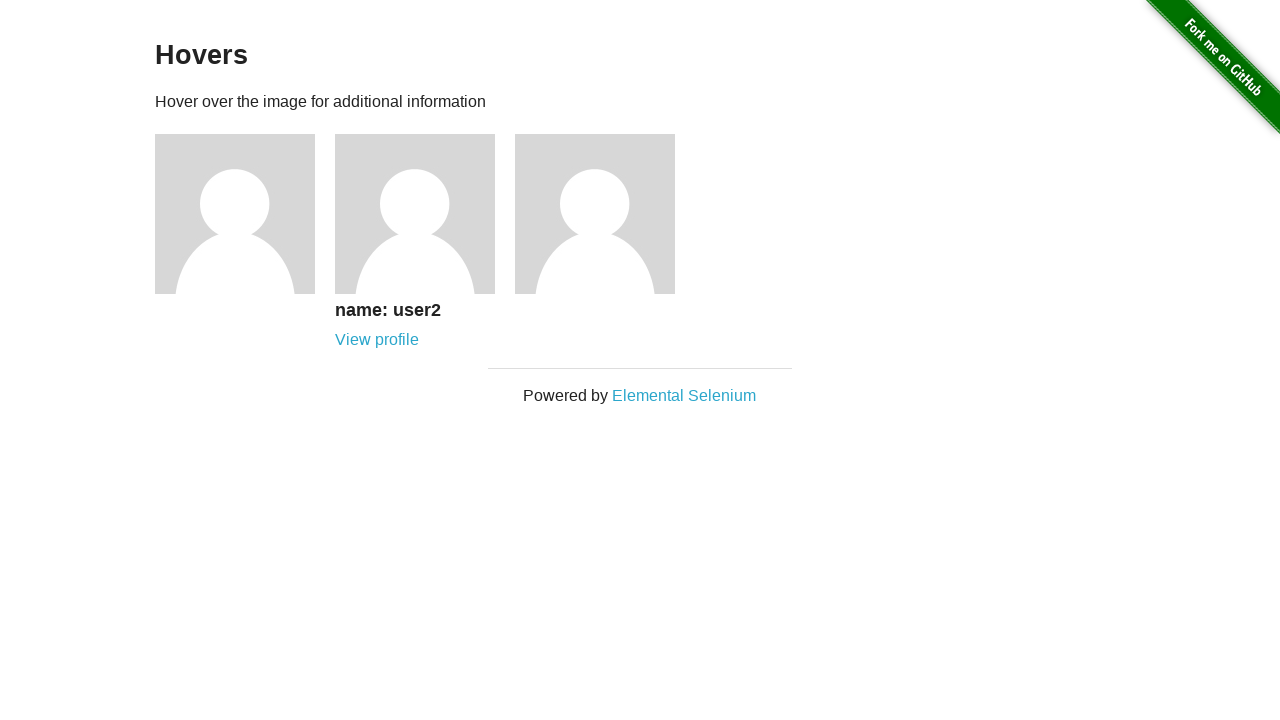

User2 hover information became visible
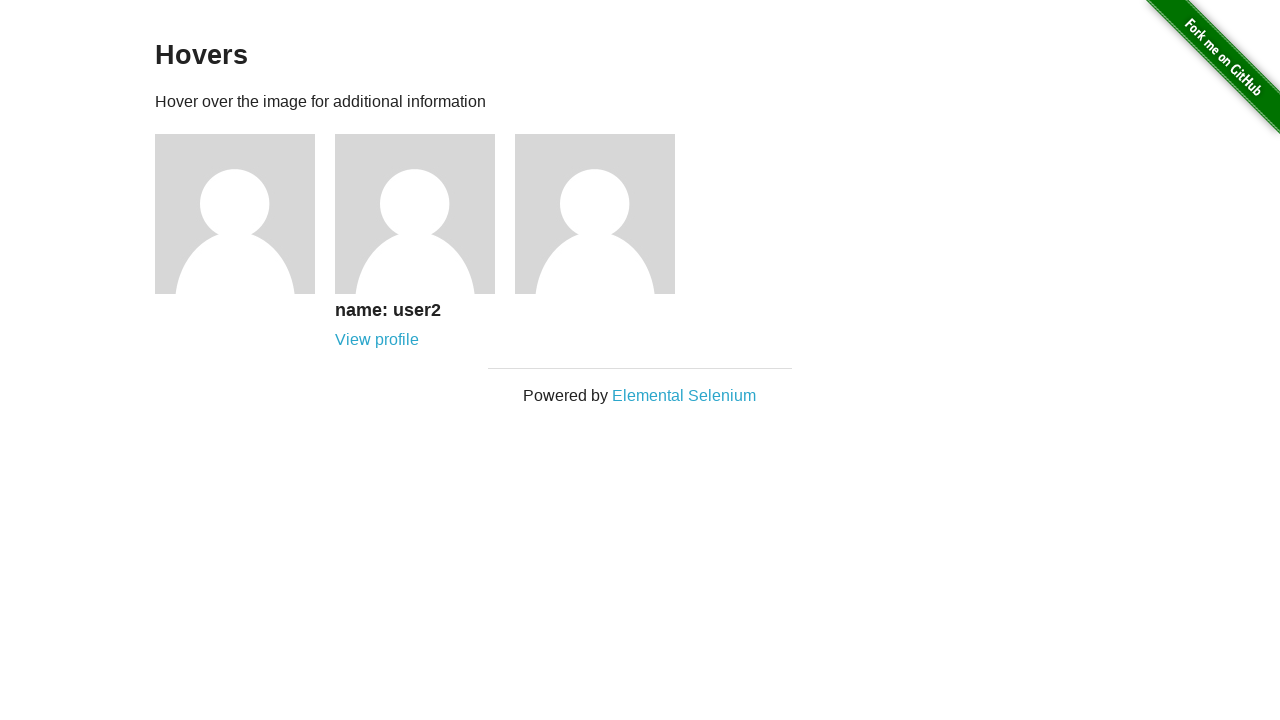

Clicked on user2 profile link at (377, 340) on a[href='/users/2']
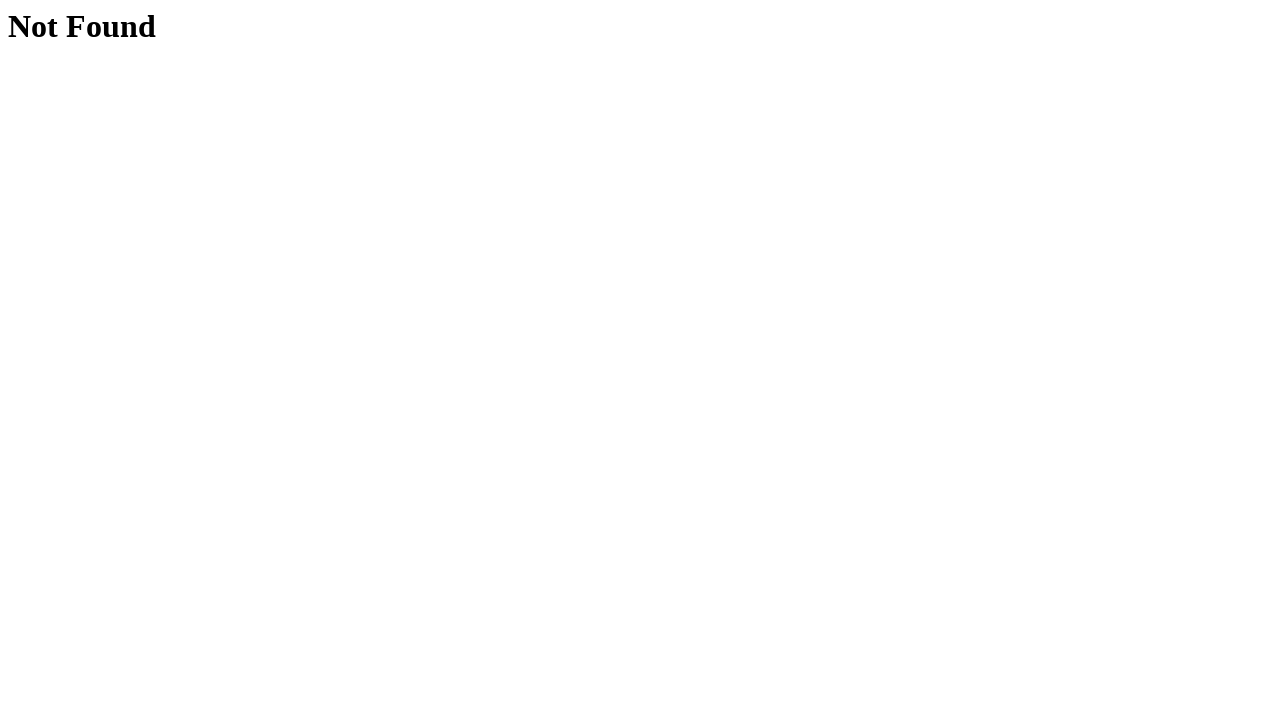

User2 profile page loaded successfully (no 404 error)
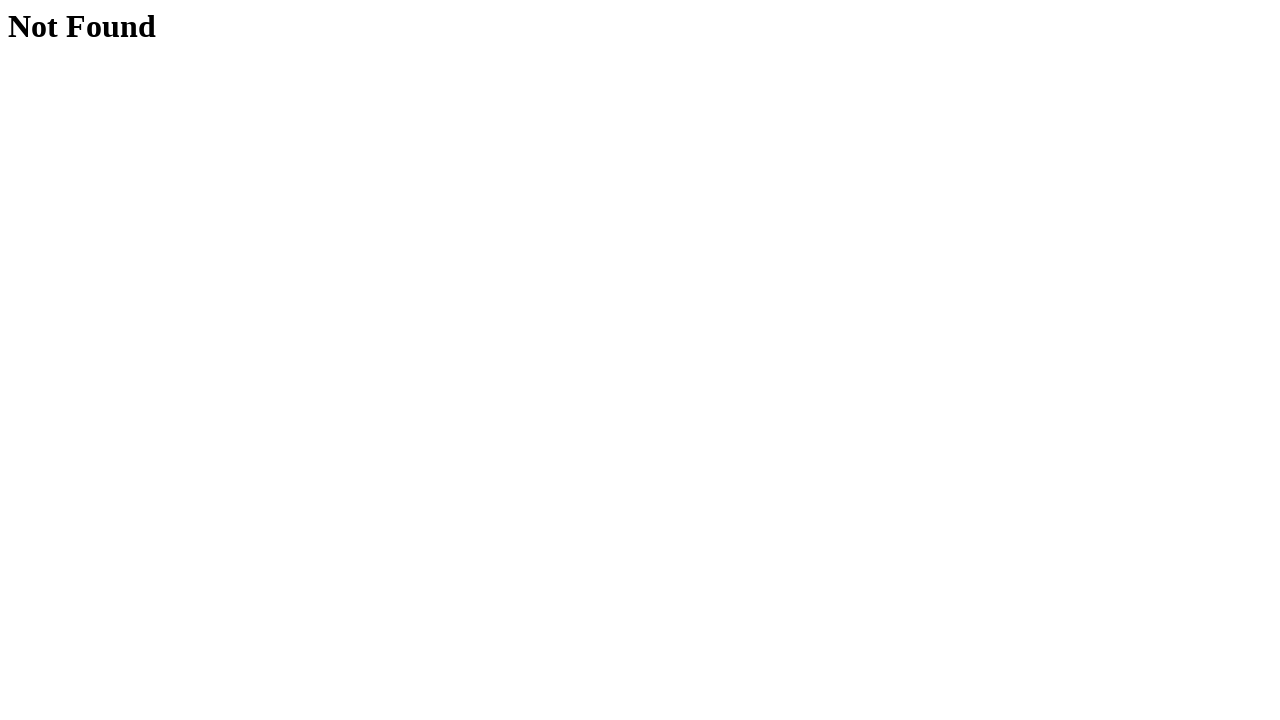

Navigated back to hovers page
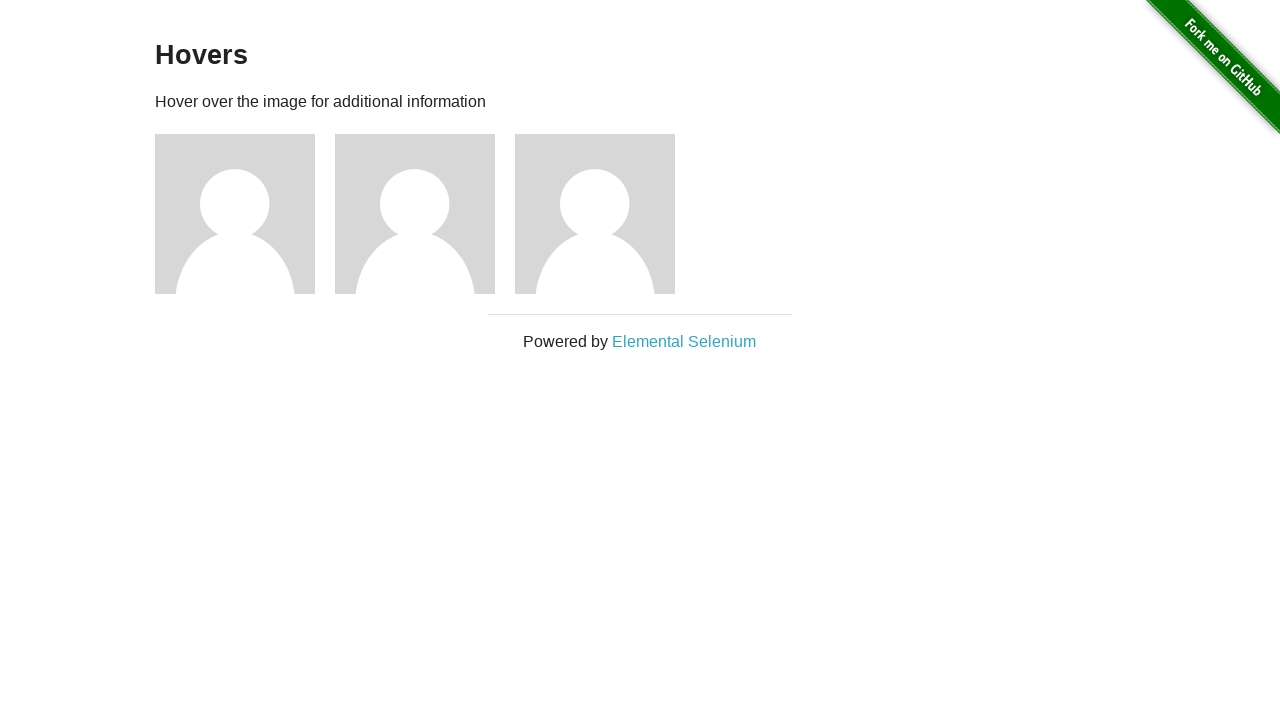

Hovered over third user avatar to reveal hidden information at (595, 214) on (//img[@alt='User Avatar'])[3]
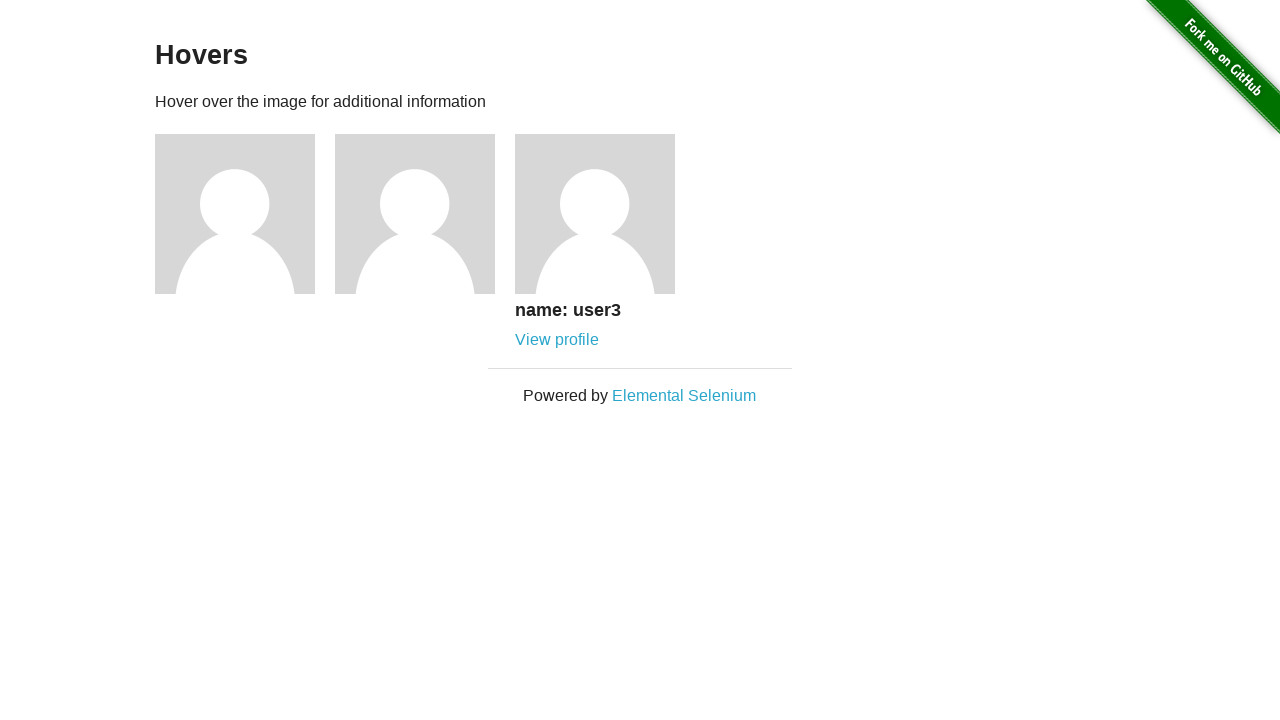

User3 hover information became visible
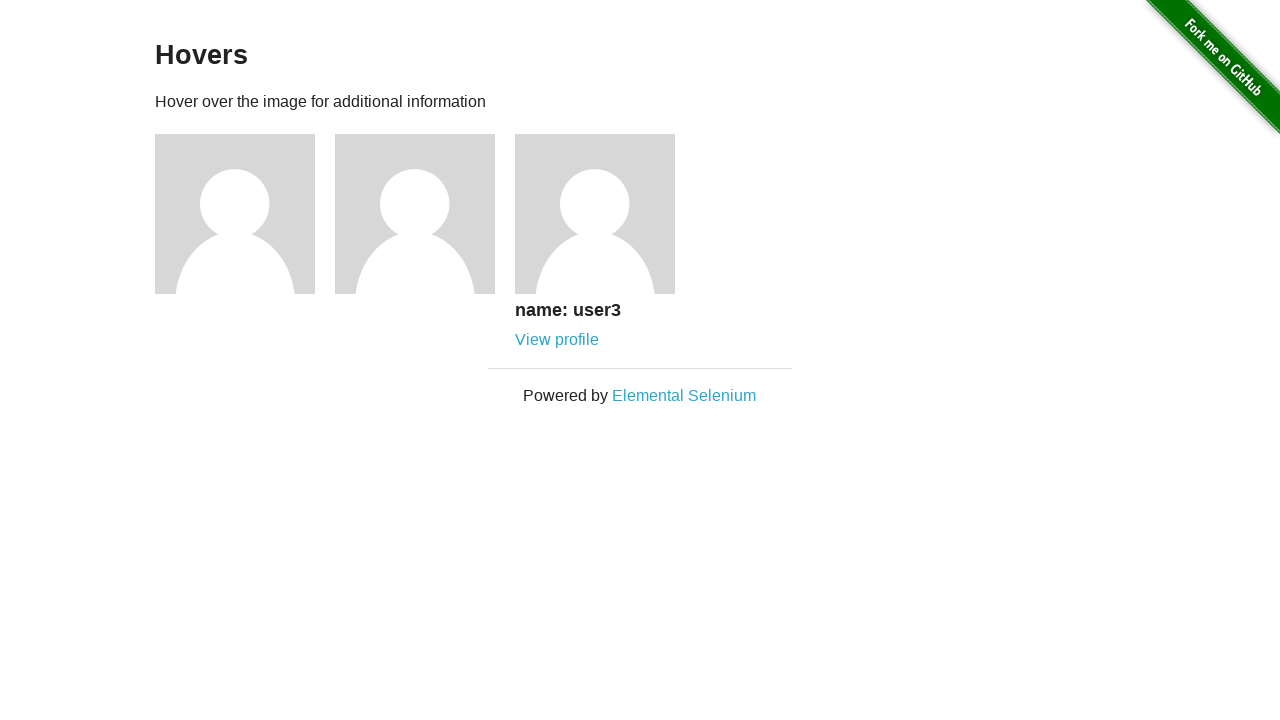

Clicked on user3 profile link at (557, 340) on a[href='/users/3']
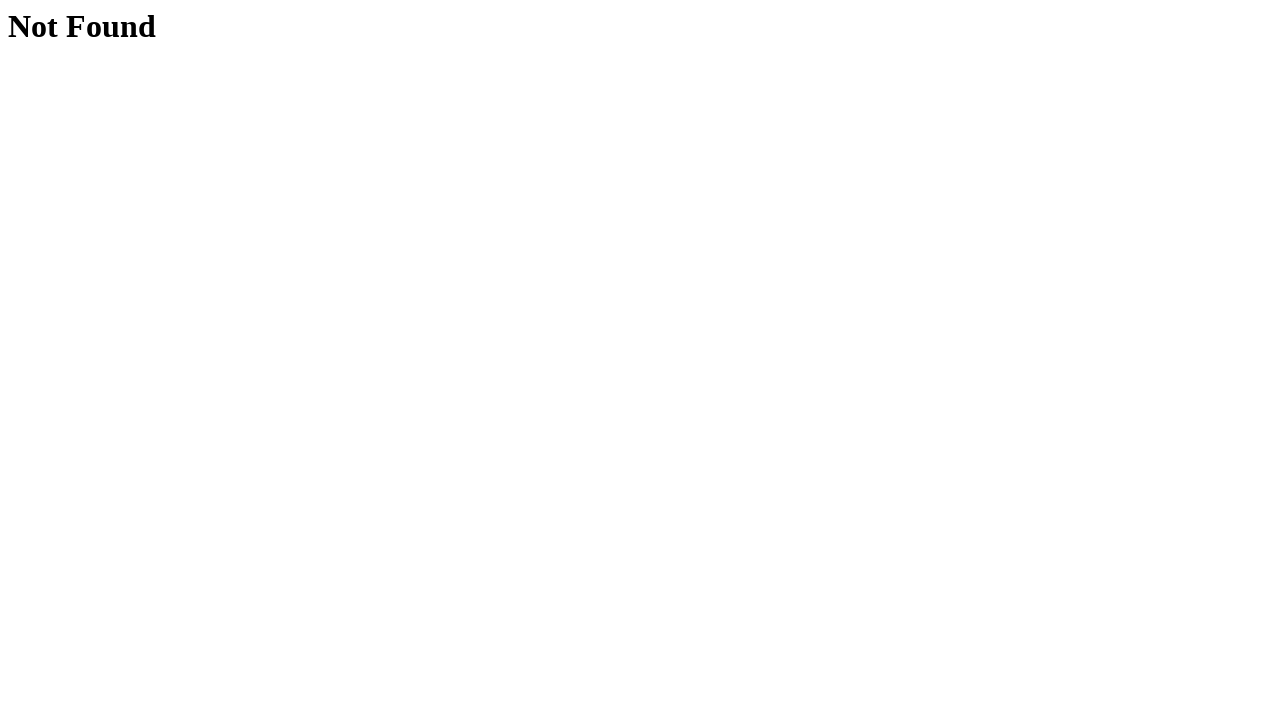

User3 profile page loaded successfully (no 404 error)
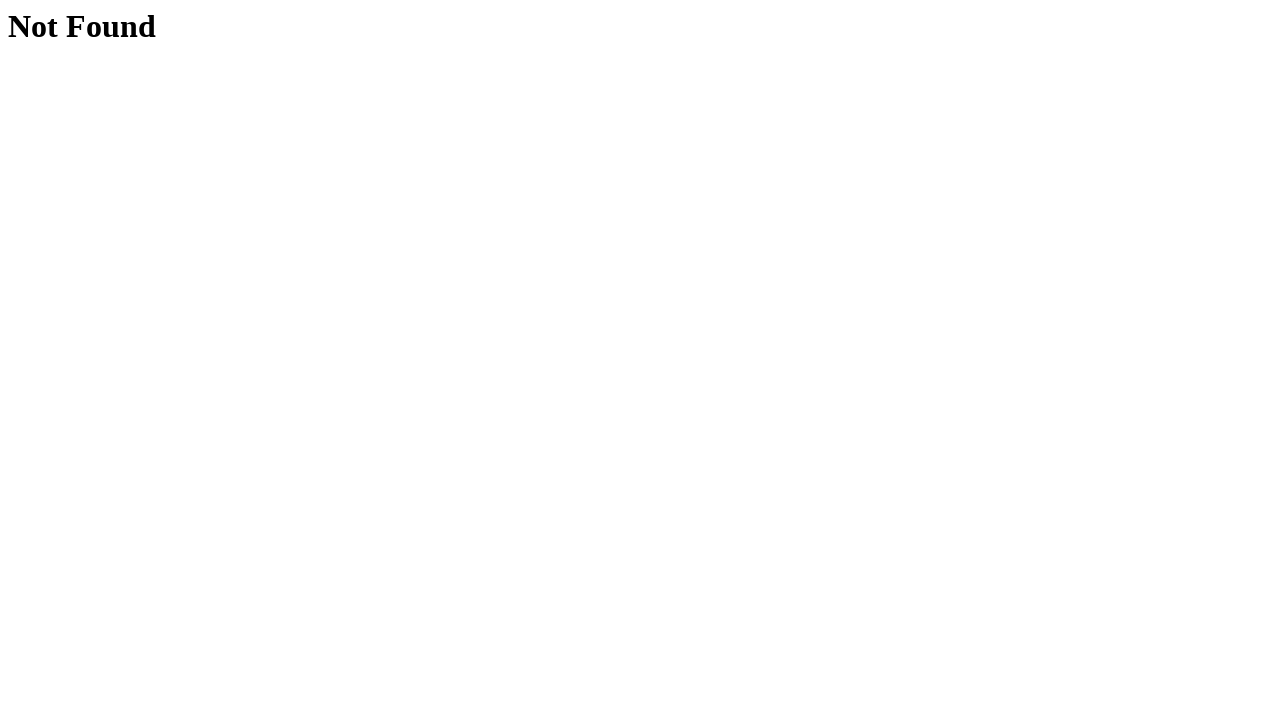

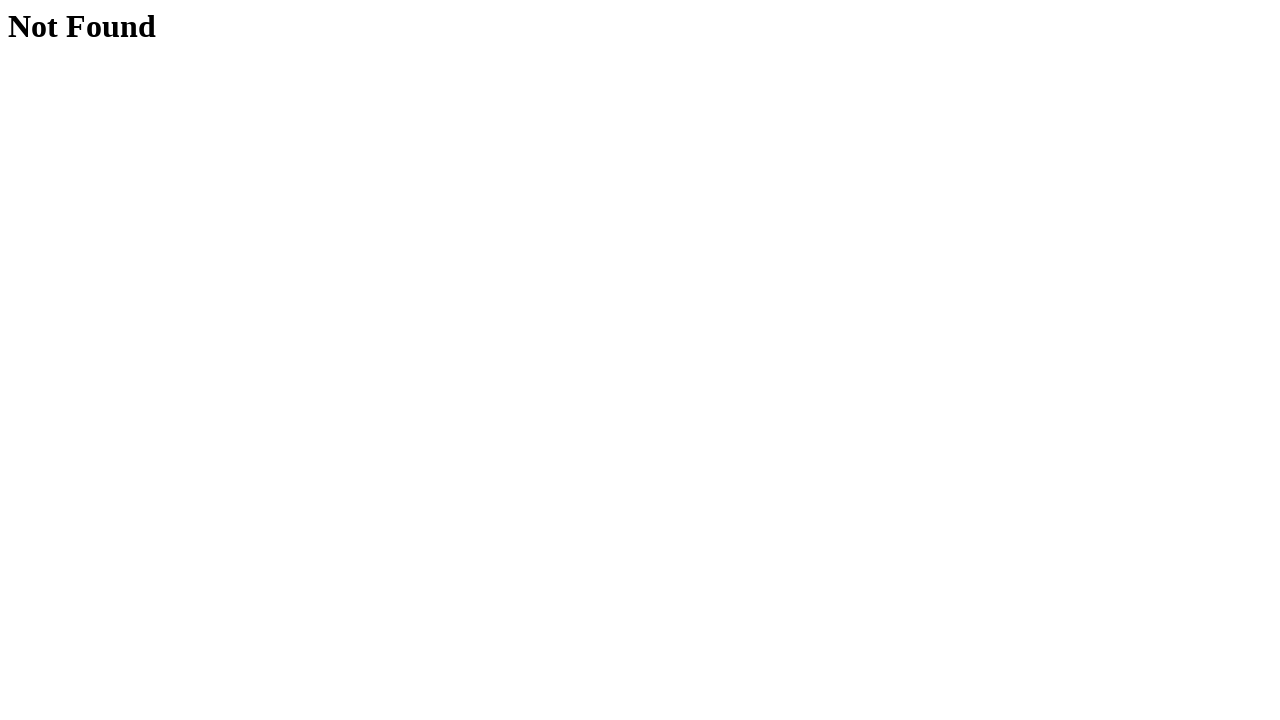